Tests jQuery UI selectable functionality by performing a drag and drop action between Item 1 and Item 5

Starting URL: https://jqueryui.com/selectable

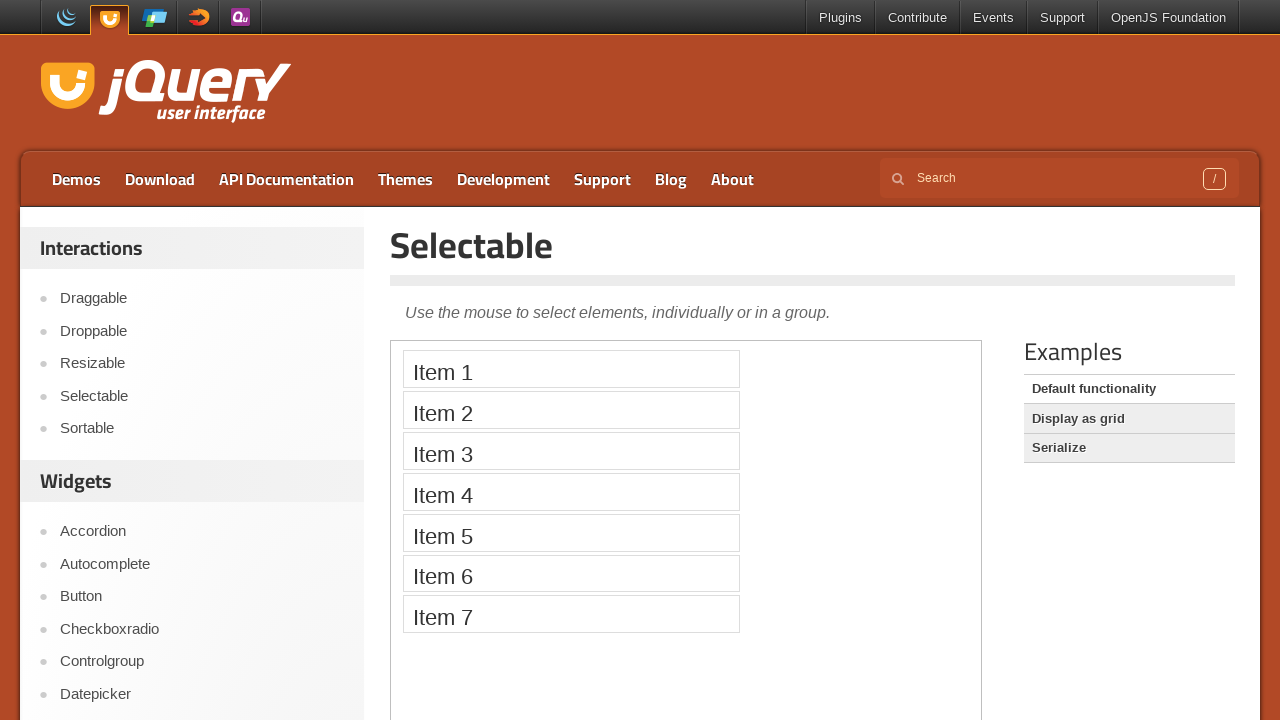

Located the first iframe containing the selectable demo
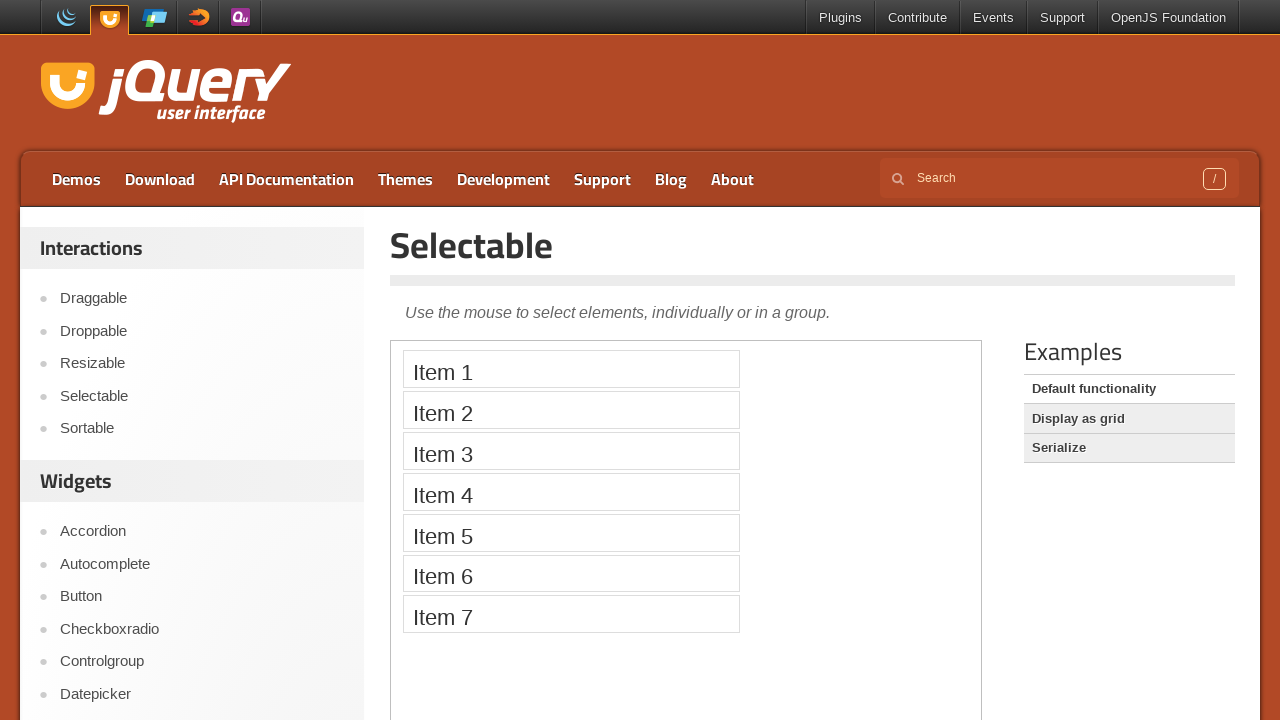

Got the owner page of the iframe
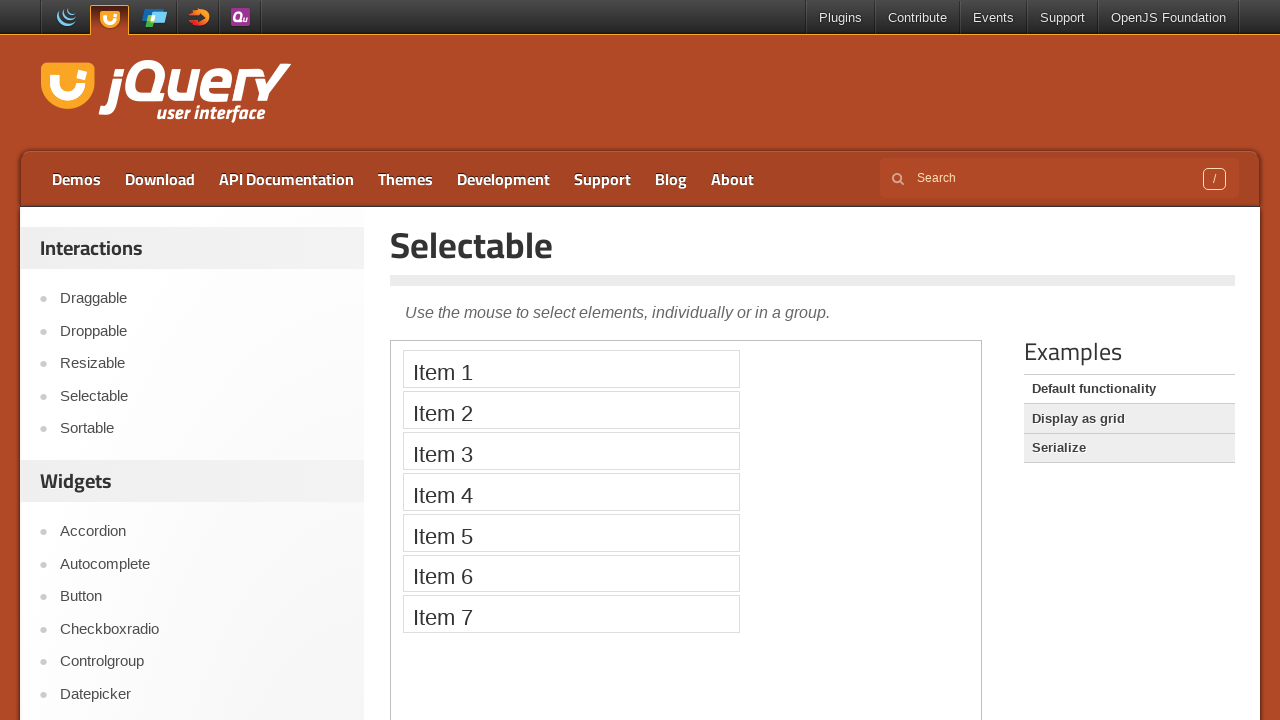

Located Item 1 element
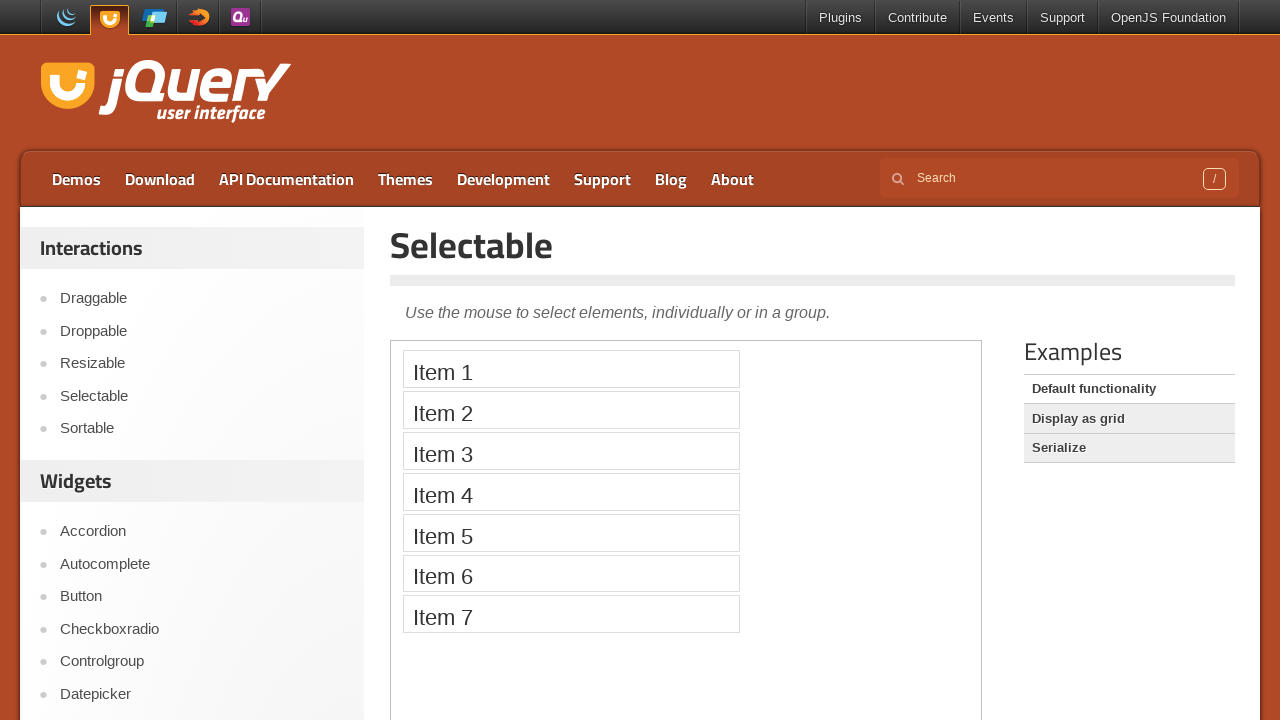

Located Item 5 element
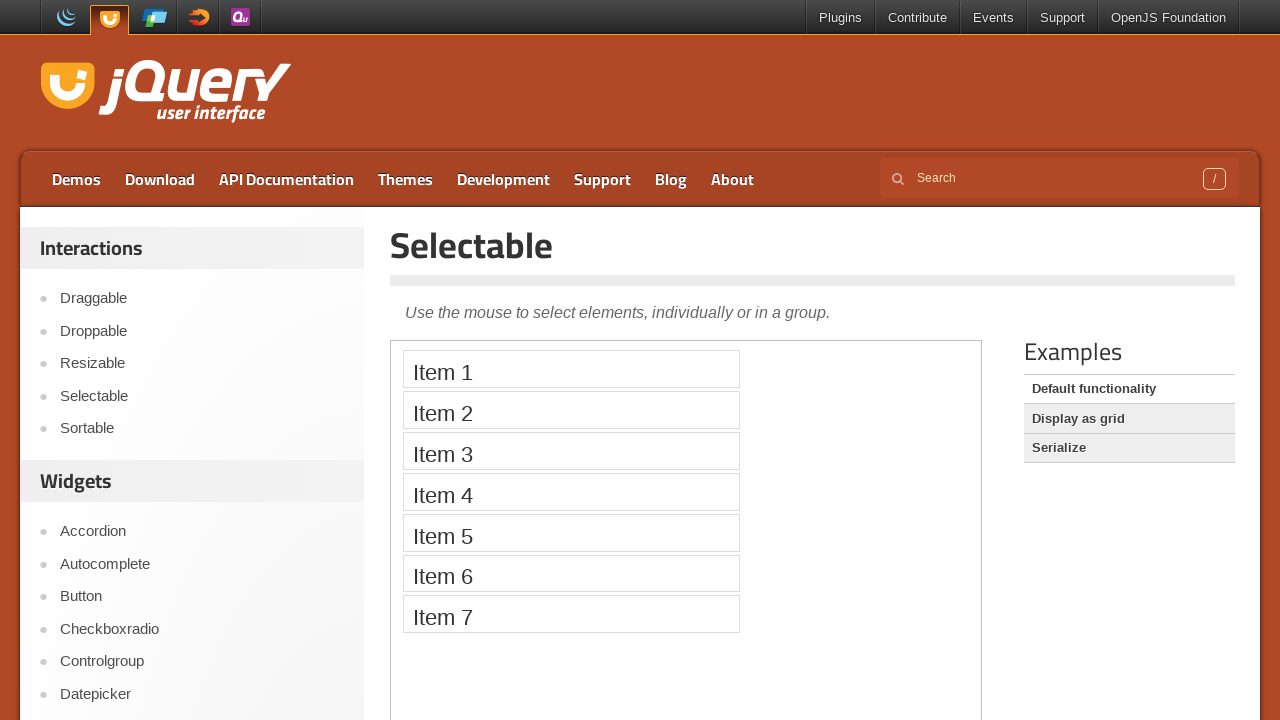

Performed drag and drop action from Item 1 to Item 5 at (571, 532)
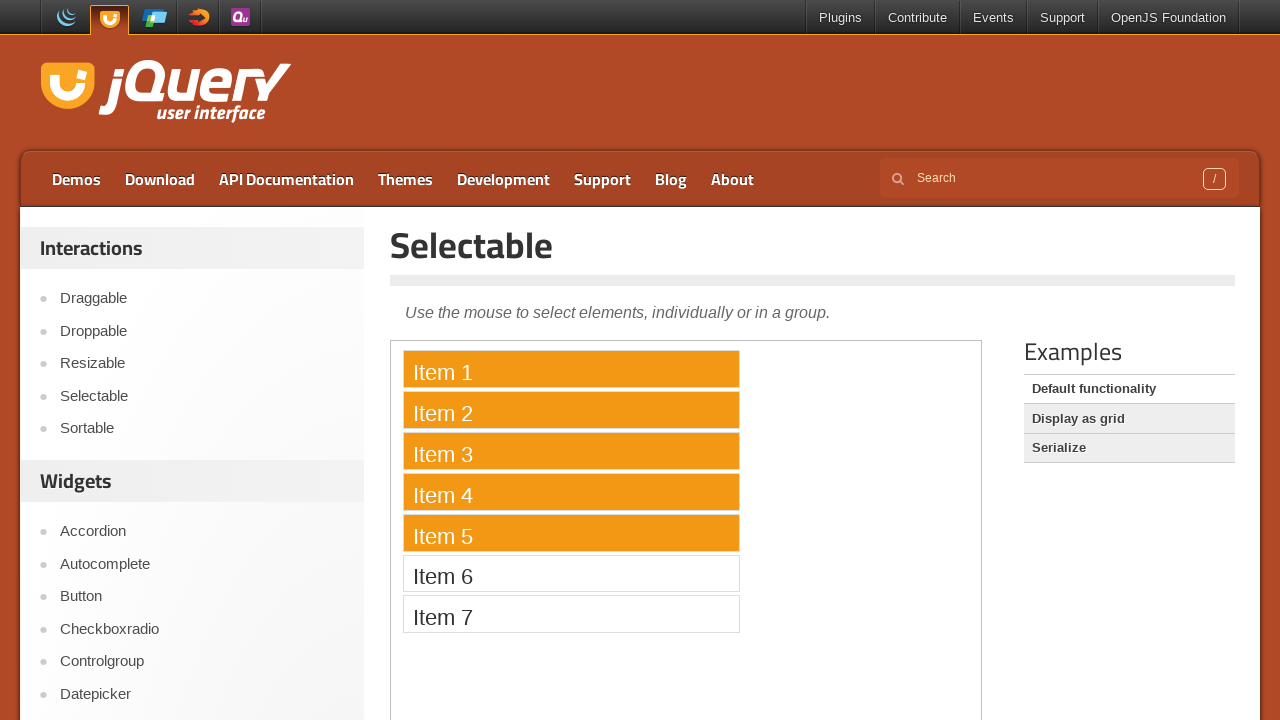

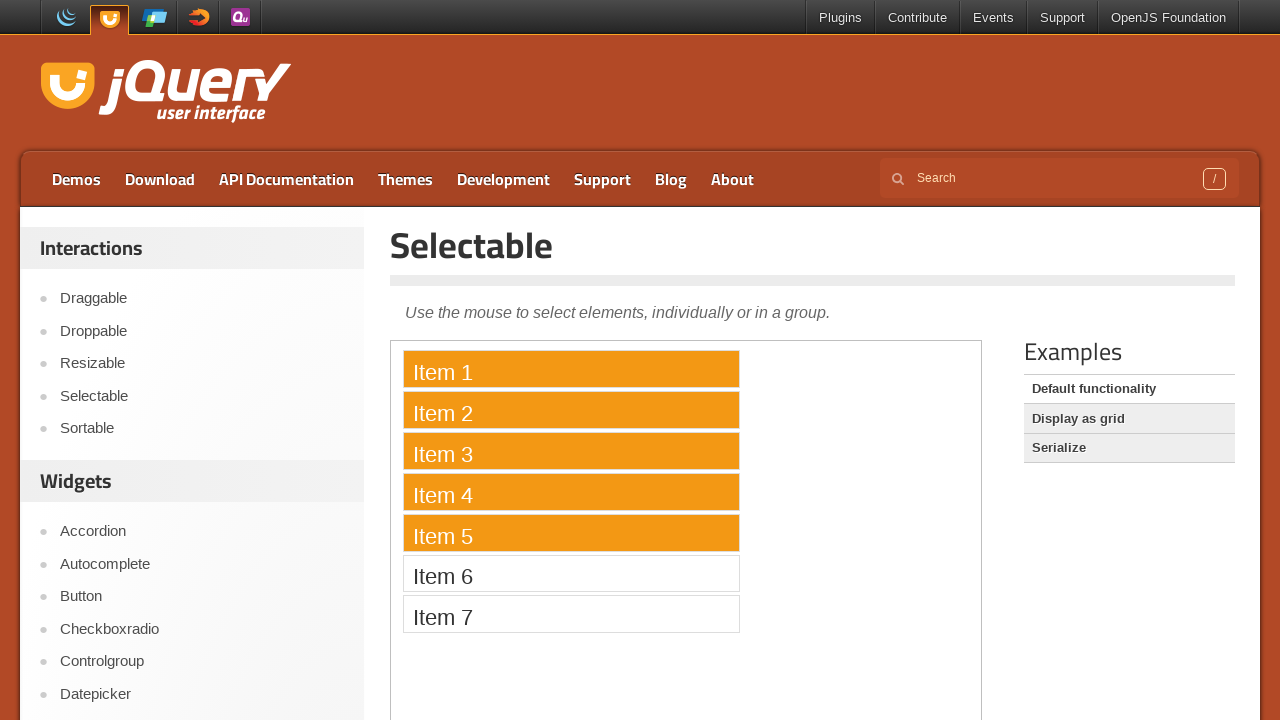